Fills out a comprehensive practice form including personal details, date of birth, subjects, hobbies, and address, then submits the form and verifies the submission modal appears

Starting URL: https://demoqa.com/automation-practice-form

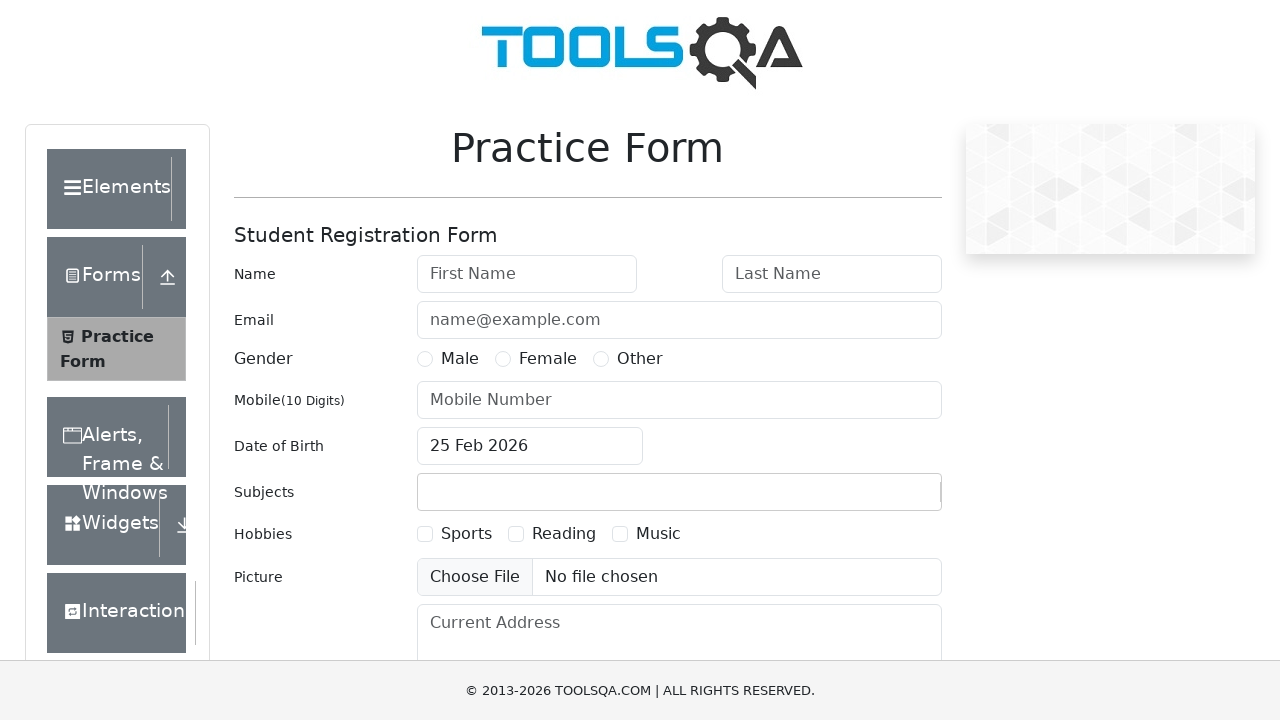

Waited for practice form to load - first name field is visible
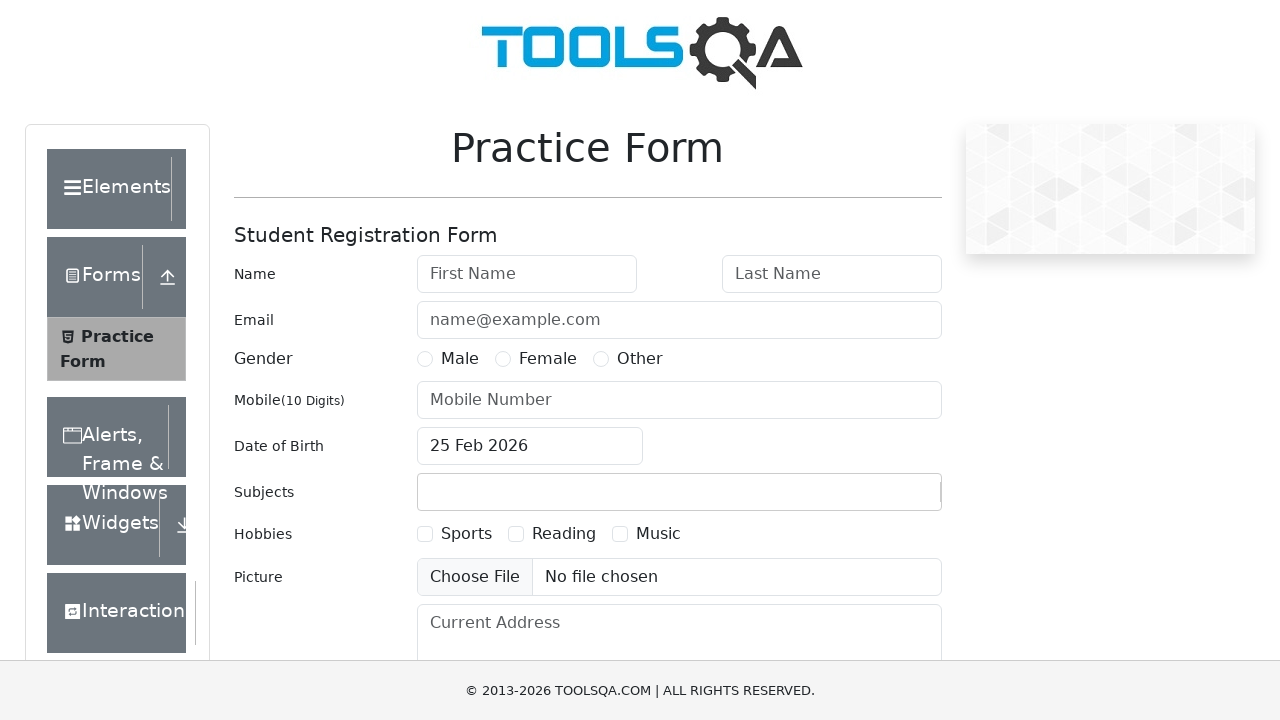

Scrolled down 250px to view form fields
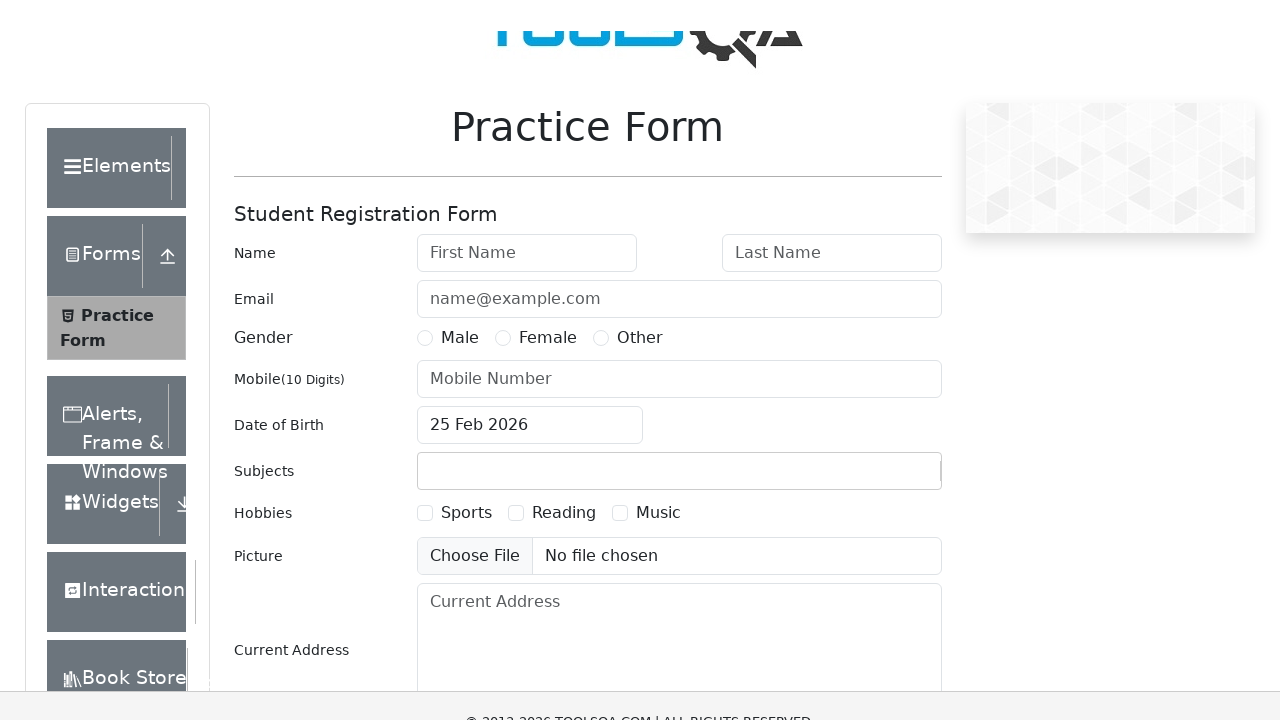

Filled first name field with 'John' on #firstName
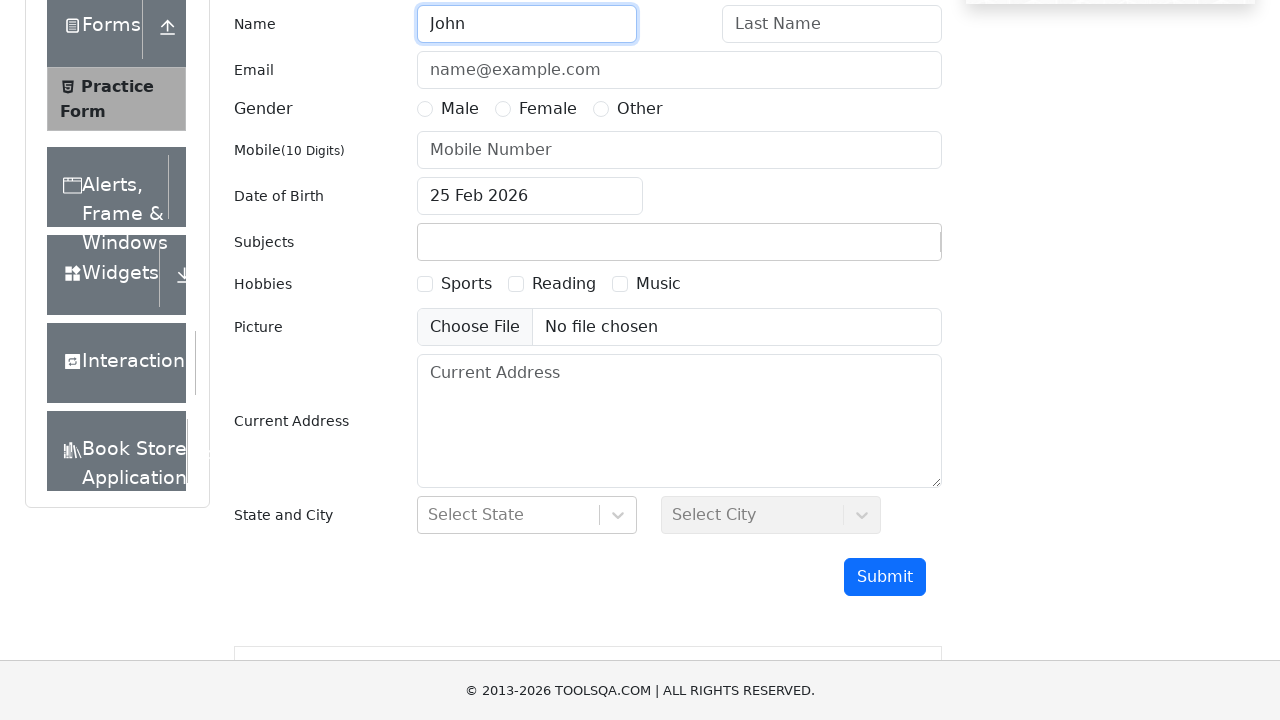

Filled last name field with 'Doe' on #lastName
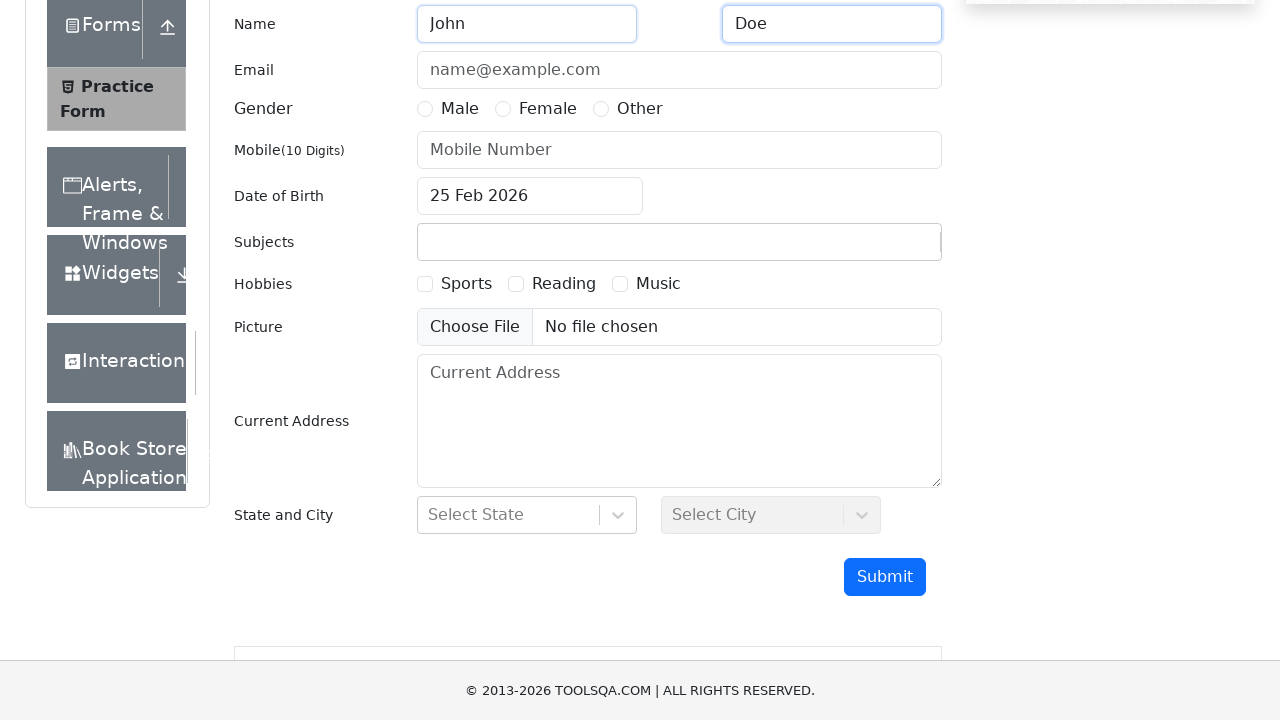

Filled email field with 'johndoe@example.com' on #userEmail
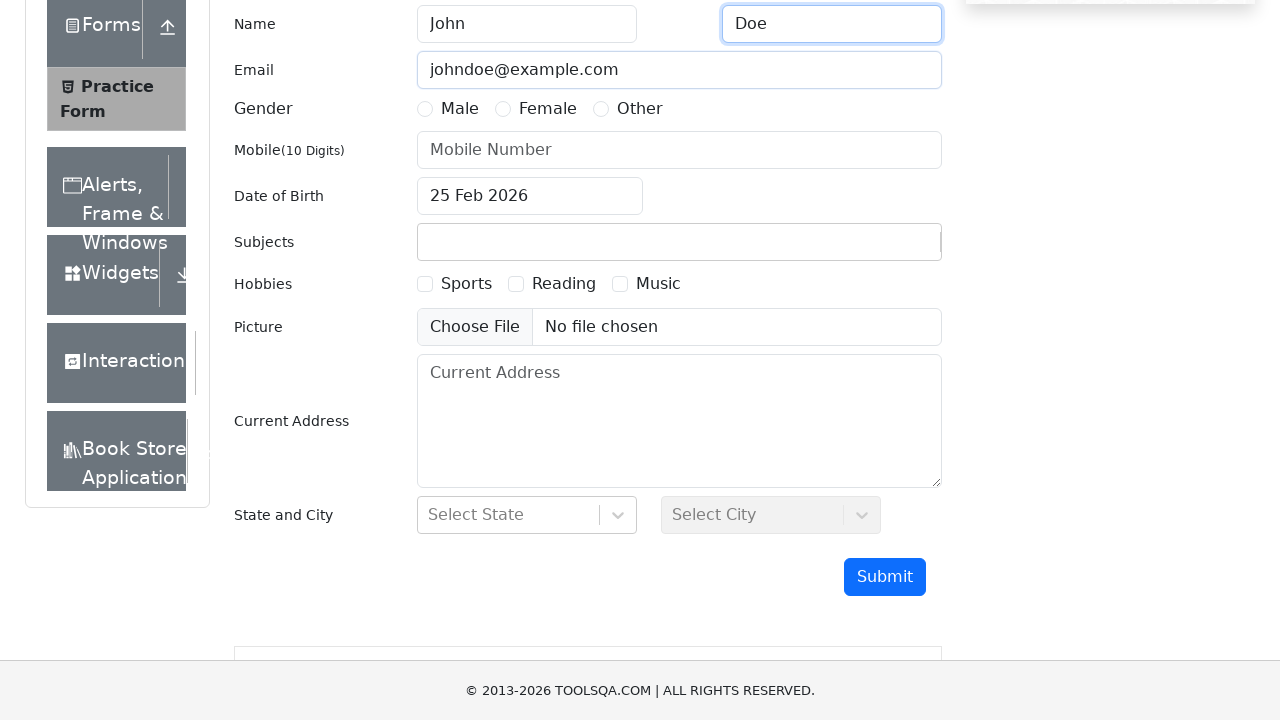

Selected 'Male' gender option at (460, 109) on label:has-text('Male')
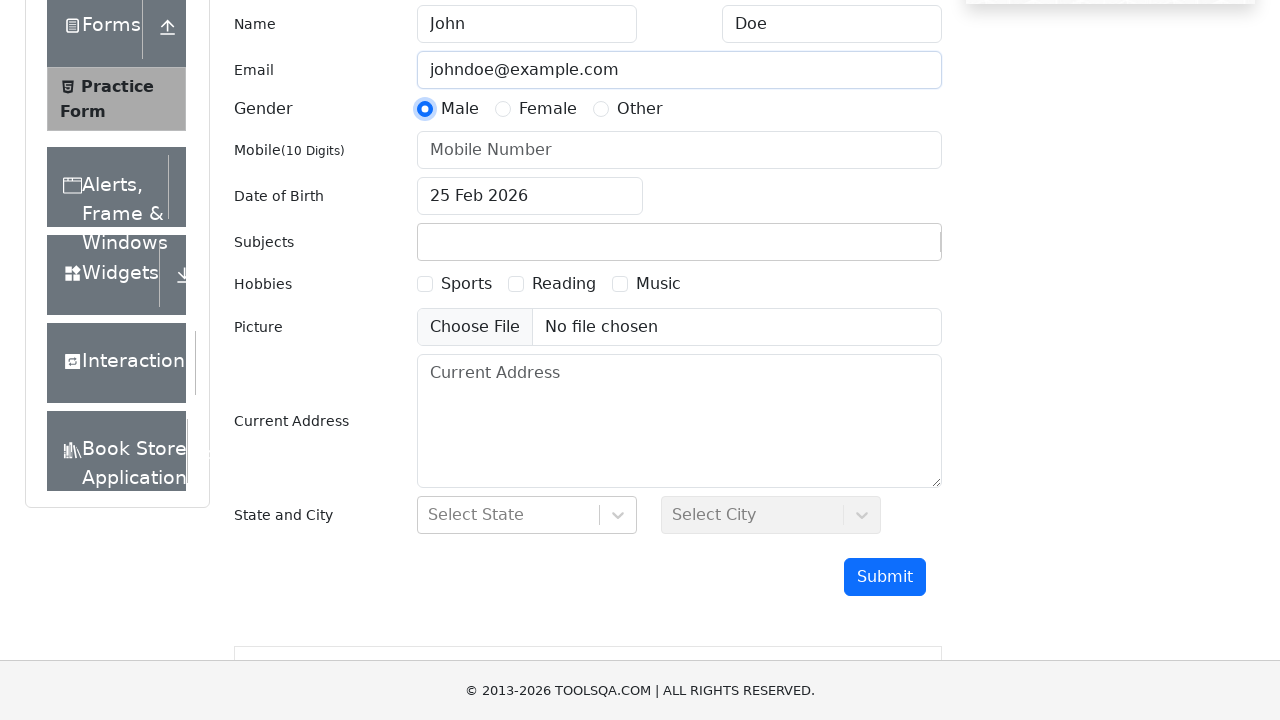

Filled mobile number field with '1234567890' on #userNumber
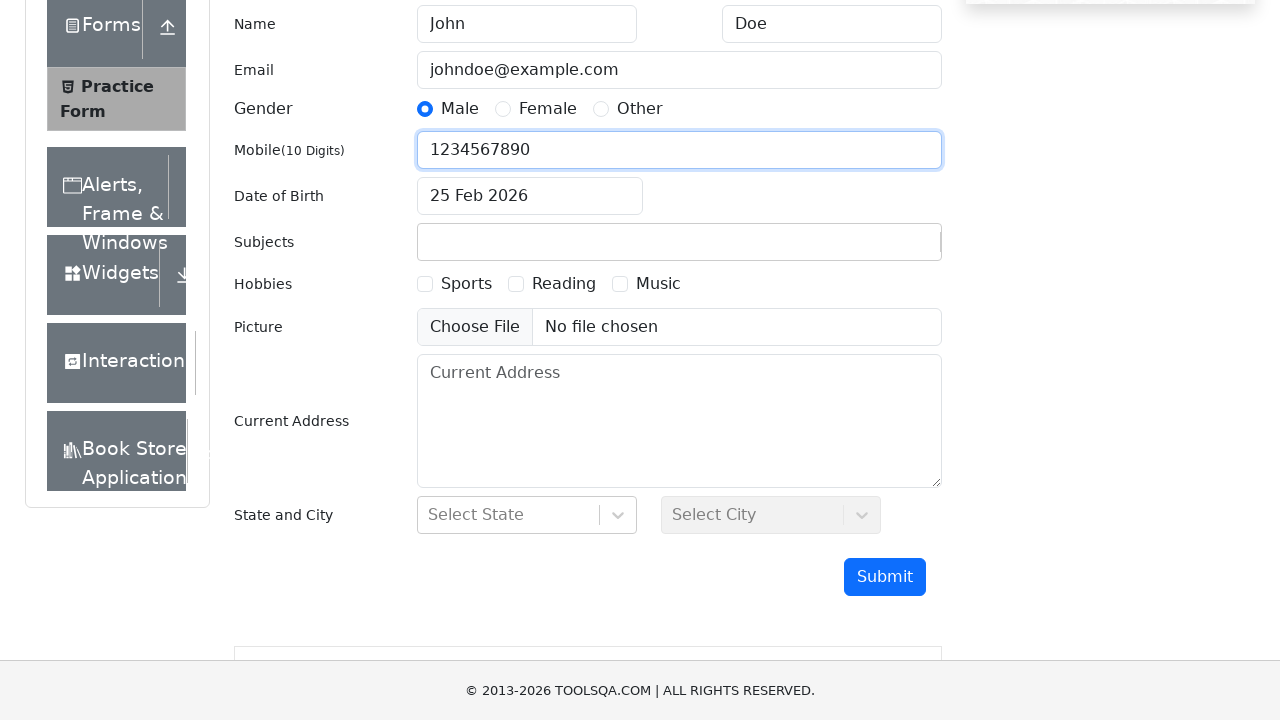

Scrolled down 200px to access date of birth and other fields
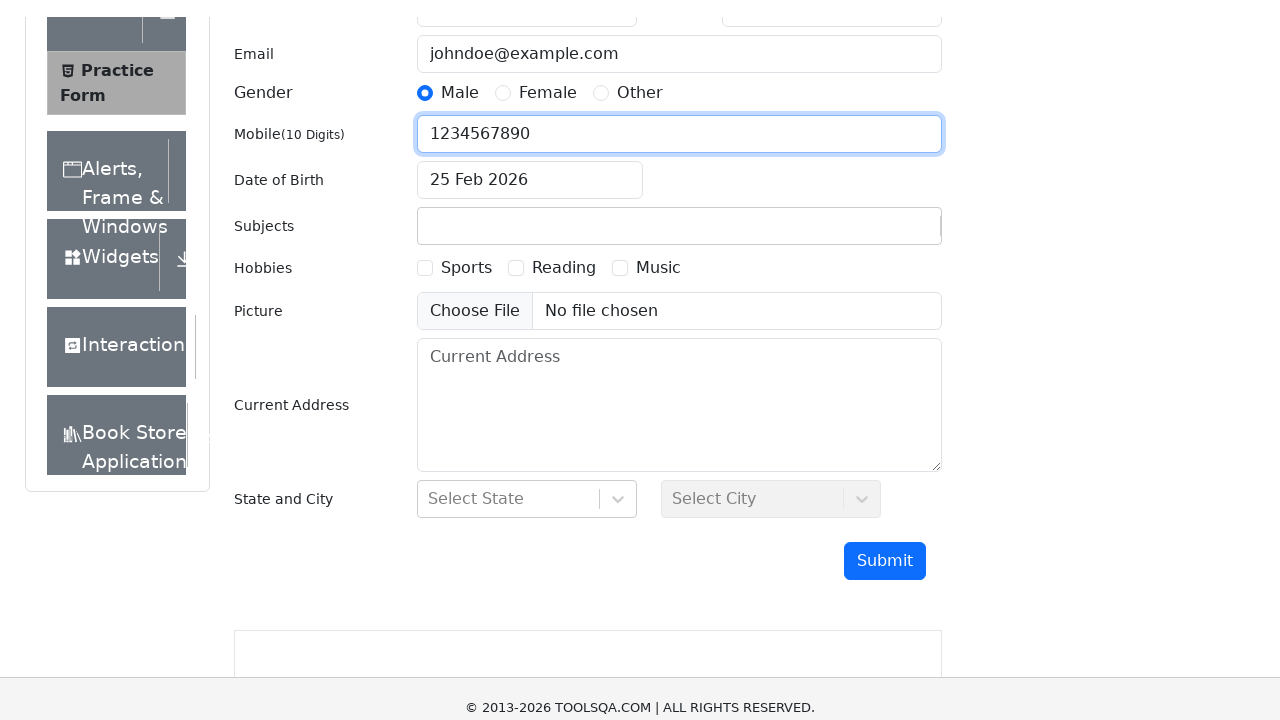

Clicked on date of birth input field at (530, 118) on #dateOfBirthInput
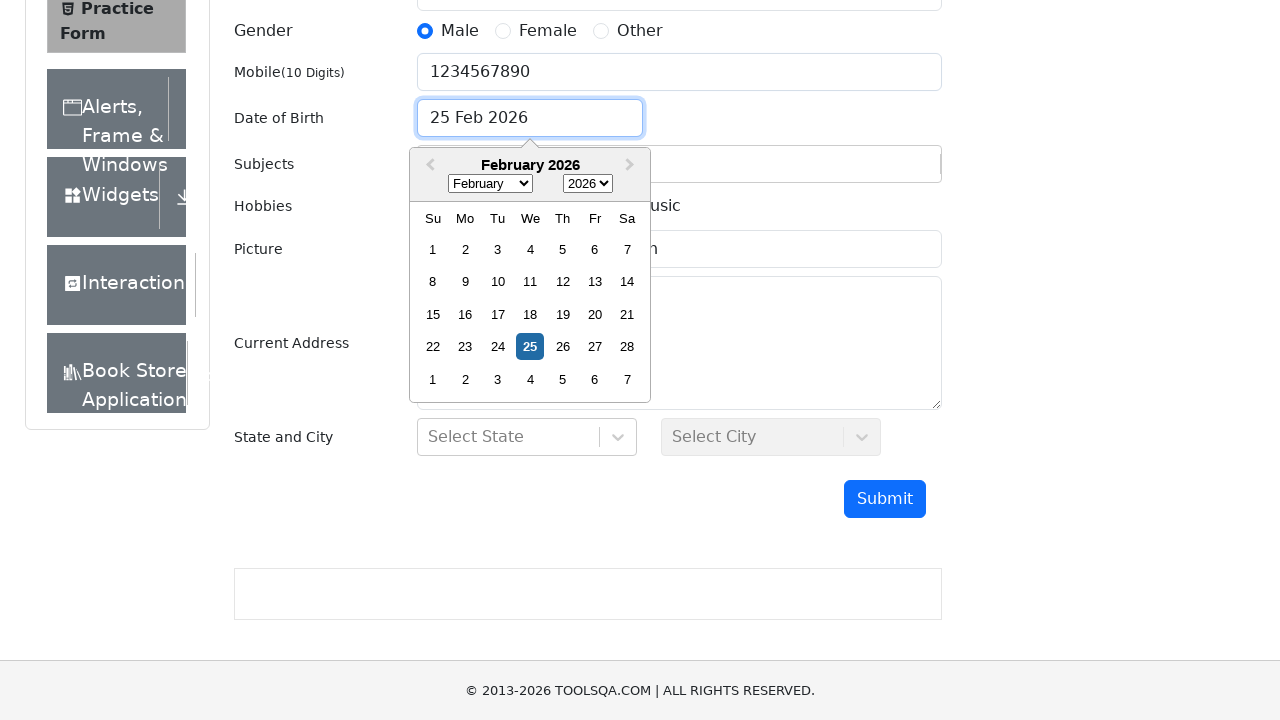

Selected all text in date of birth field on #dateOfBirthInput
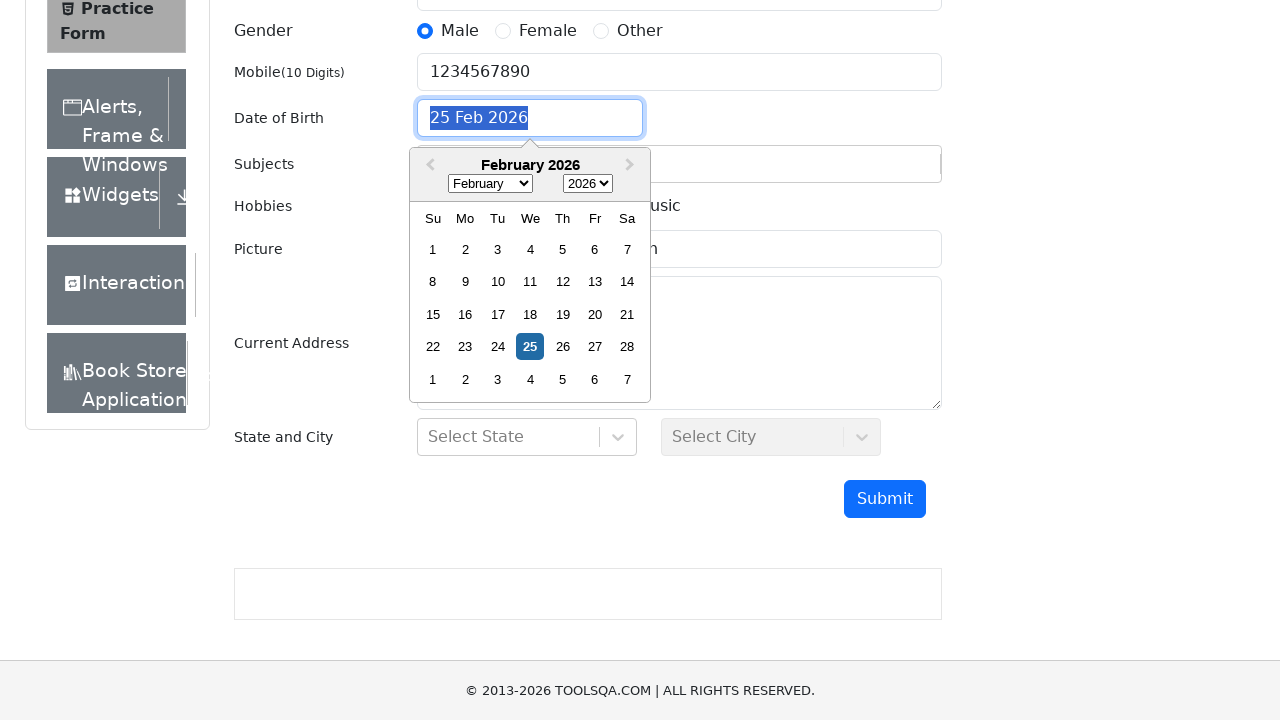

Typed date of birth '01 Jan 2024' on #dateOfBirthInput
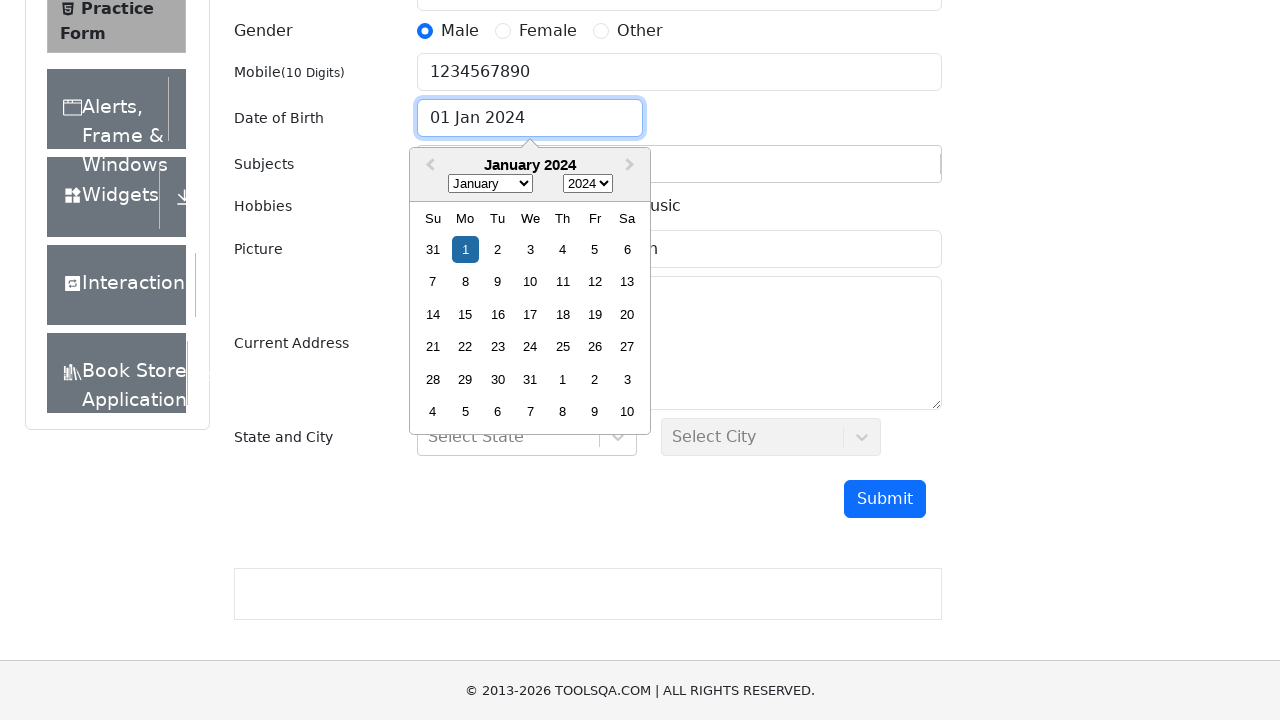

Pressed Enter to confirm date of birth on #dateOfBirthInput
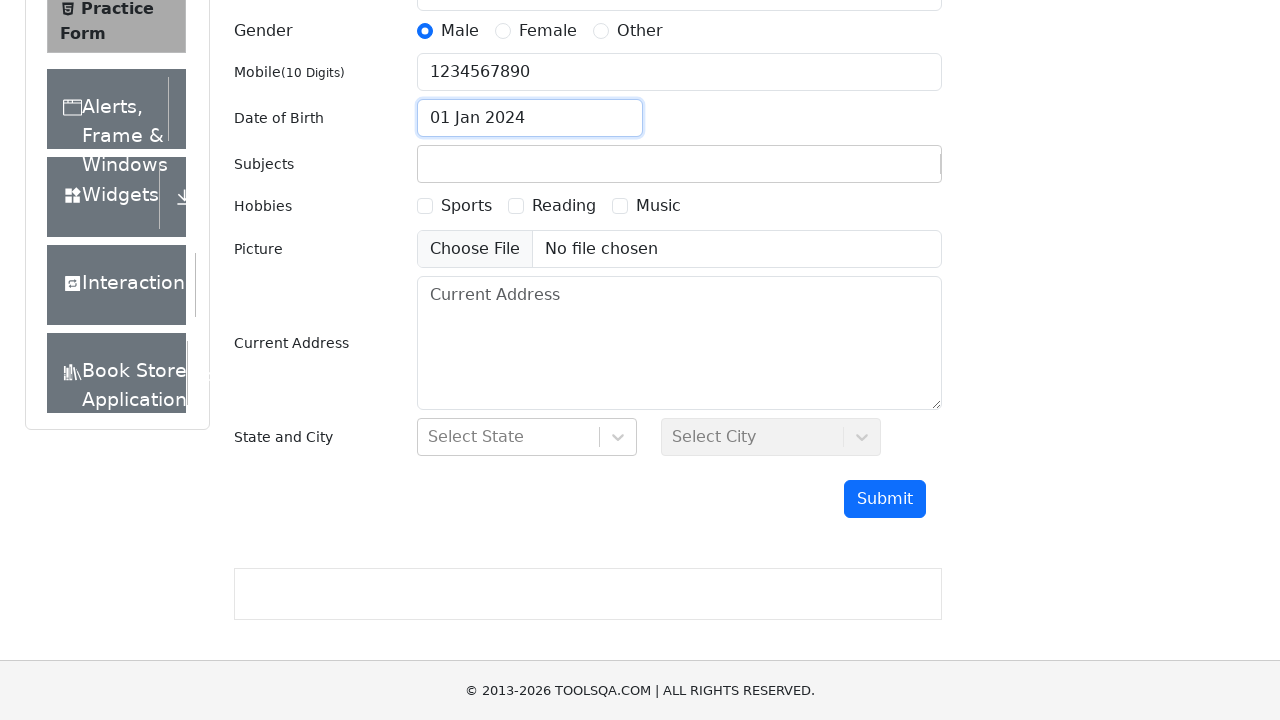

Typed 'Computer Science' in subjects field on #subjectsInput
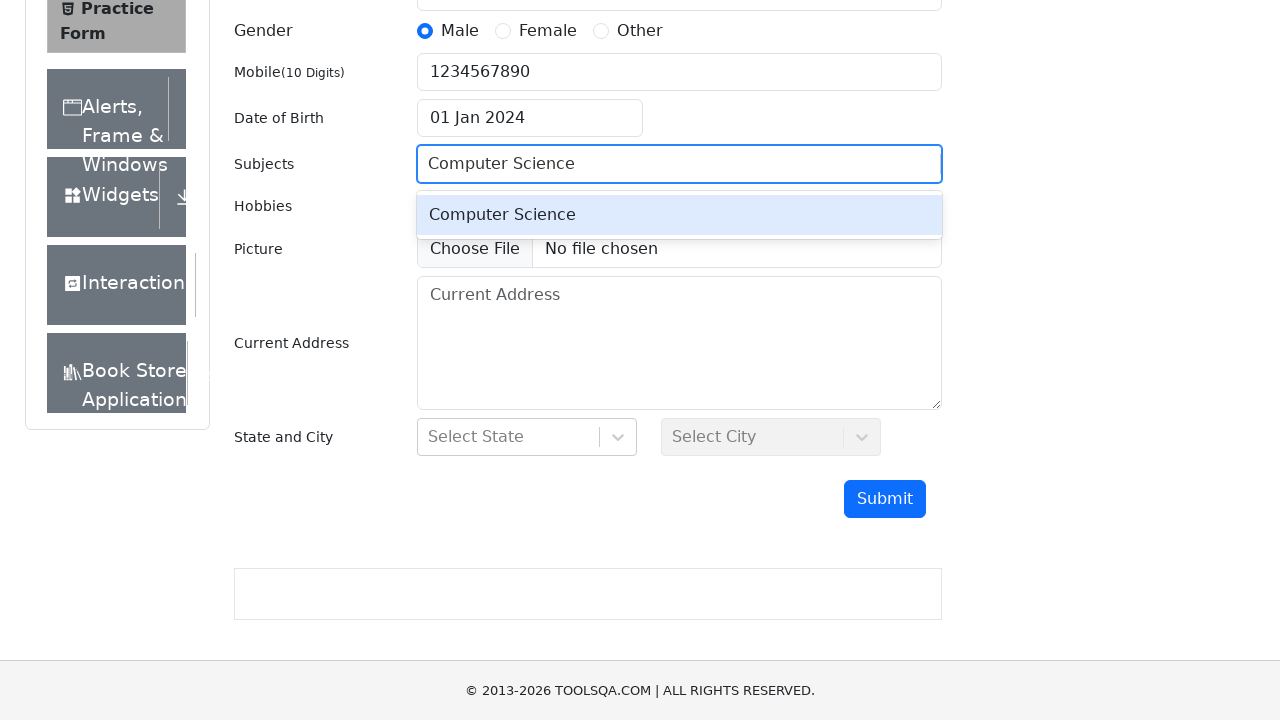

Pressed Enter to select Computer Science subject on #subjectsInput
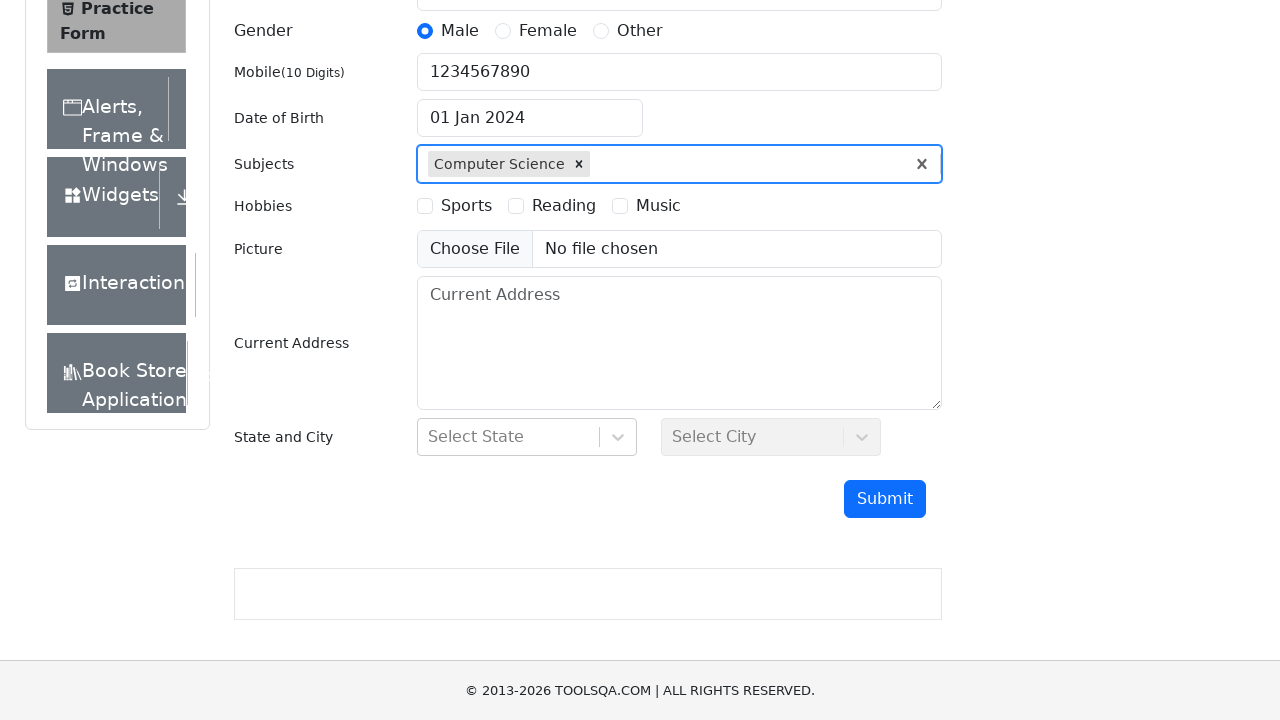

Scrolled down 200px to access hobbies section
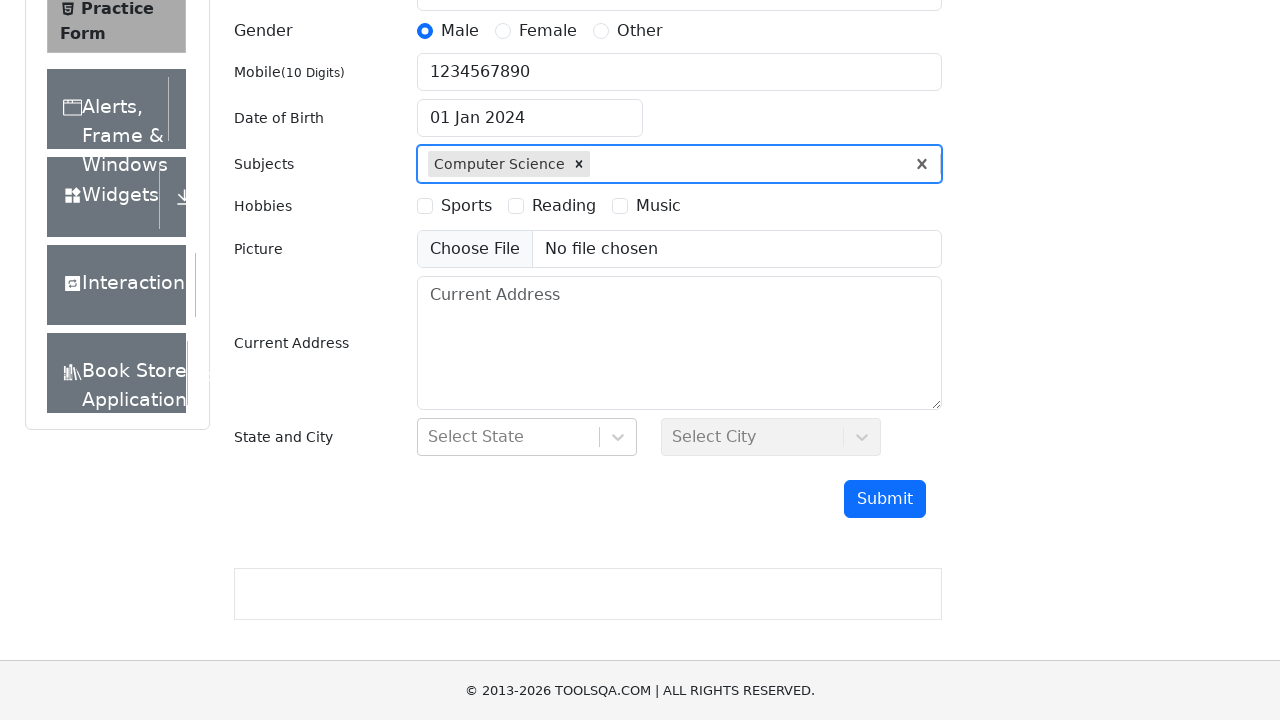

Clicked hobby checkbox at (466, 206) on label[for^='hobbies-checkbox-'] >> nth=0
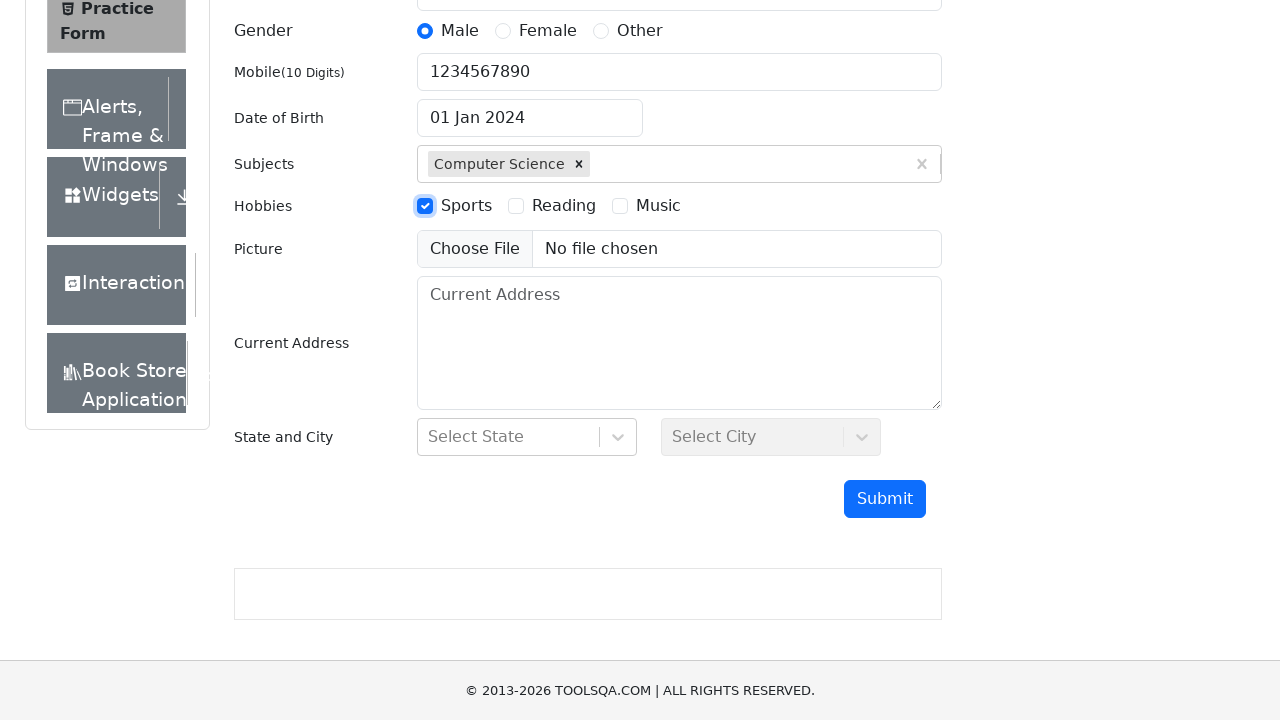

Clicked hobby checkbox at (564, 206) on label[for^='hobbies-checkbox-'] >> nth=1
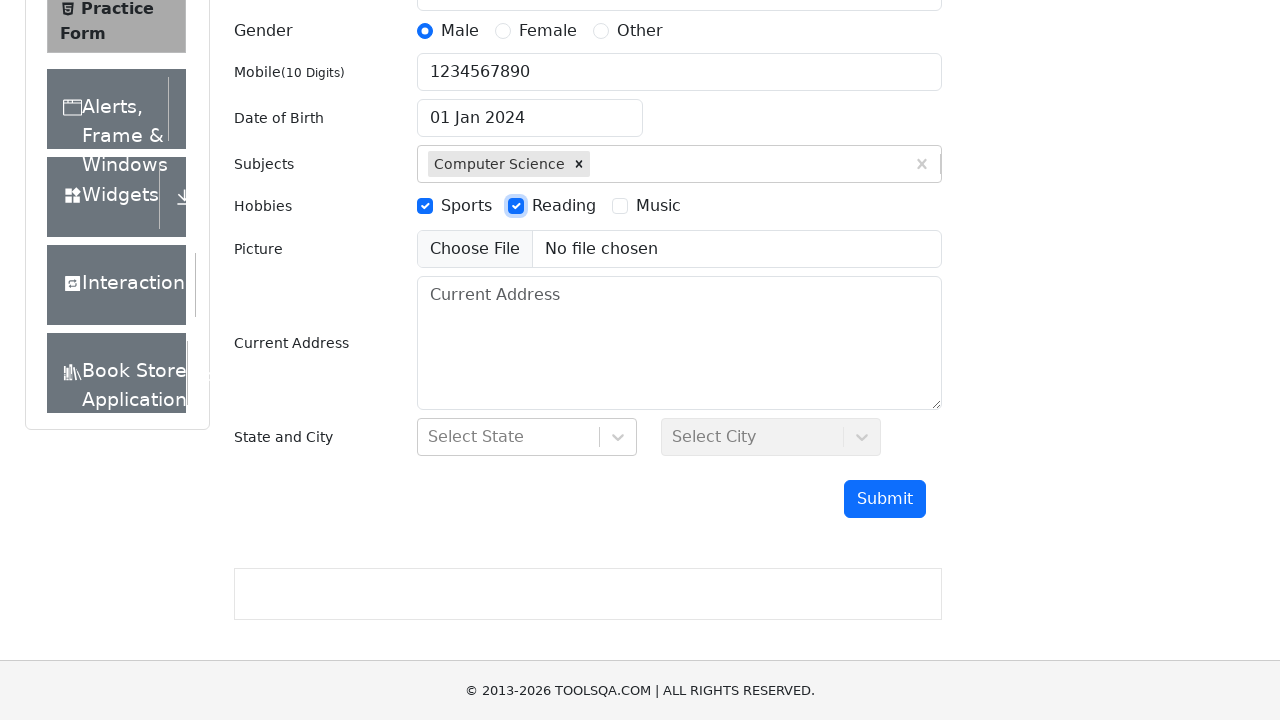

Clicked hobby checkbox at (658, 206) on label[for^='hobbies-checkbox-'] >> nth=2
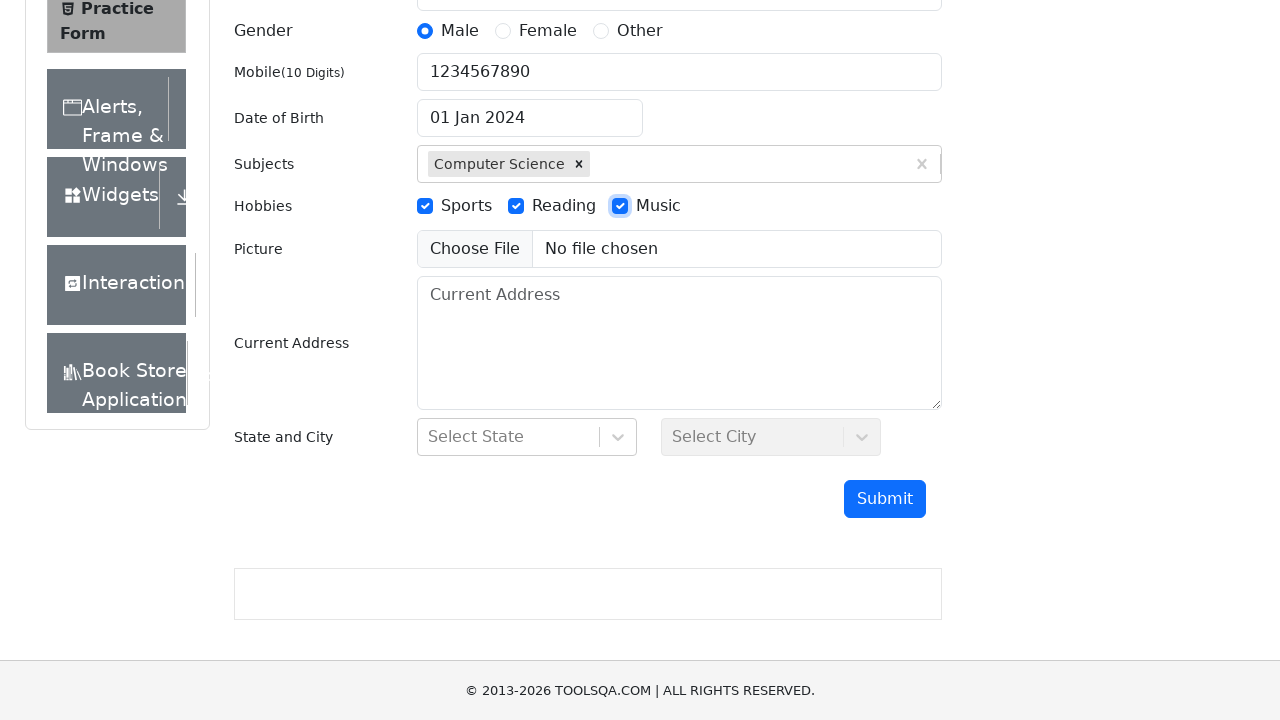

Filled current address field with 'My current address' on #currentAddress
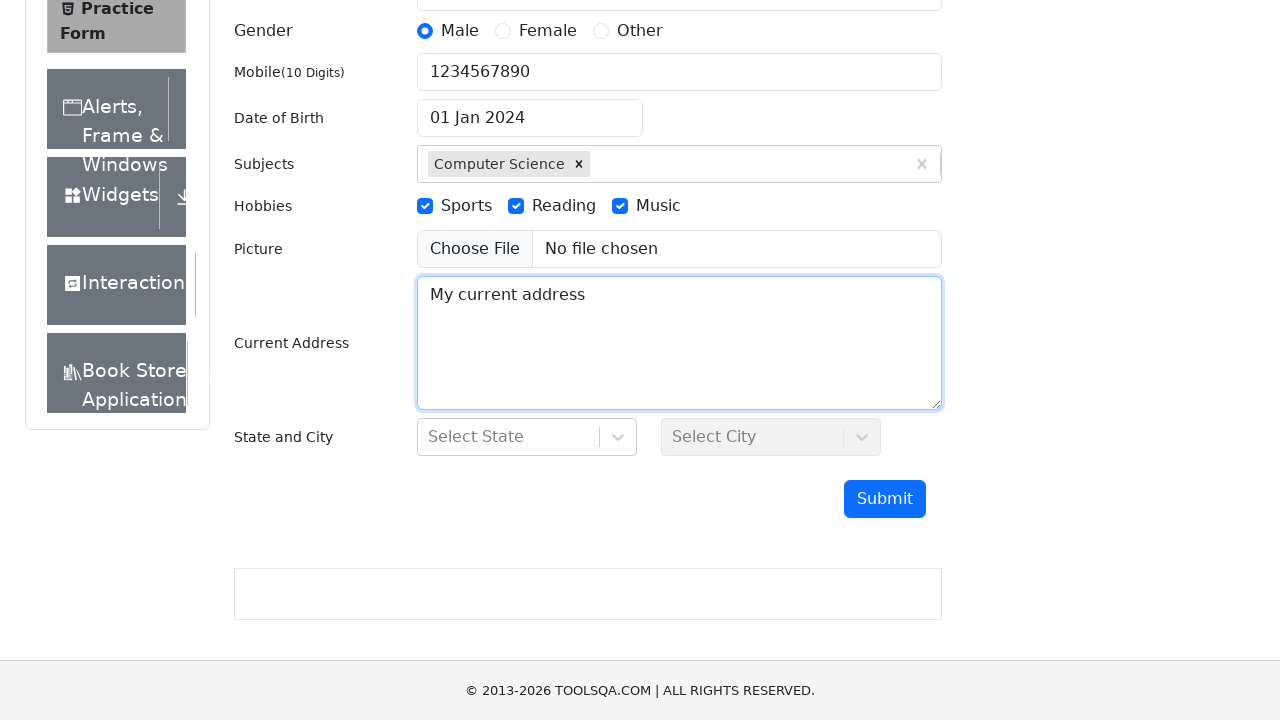

Typed 'NCR' in state dropdown input on #react-select-3-input
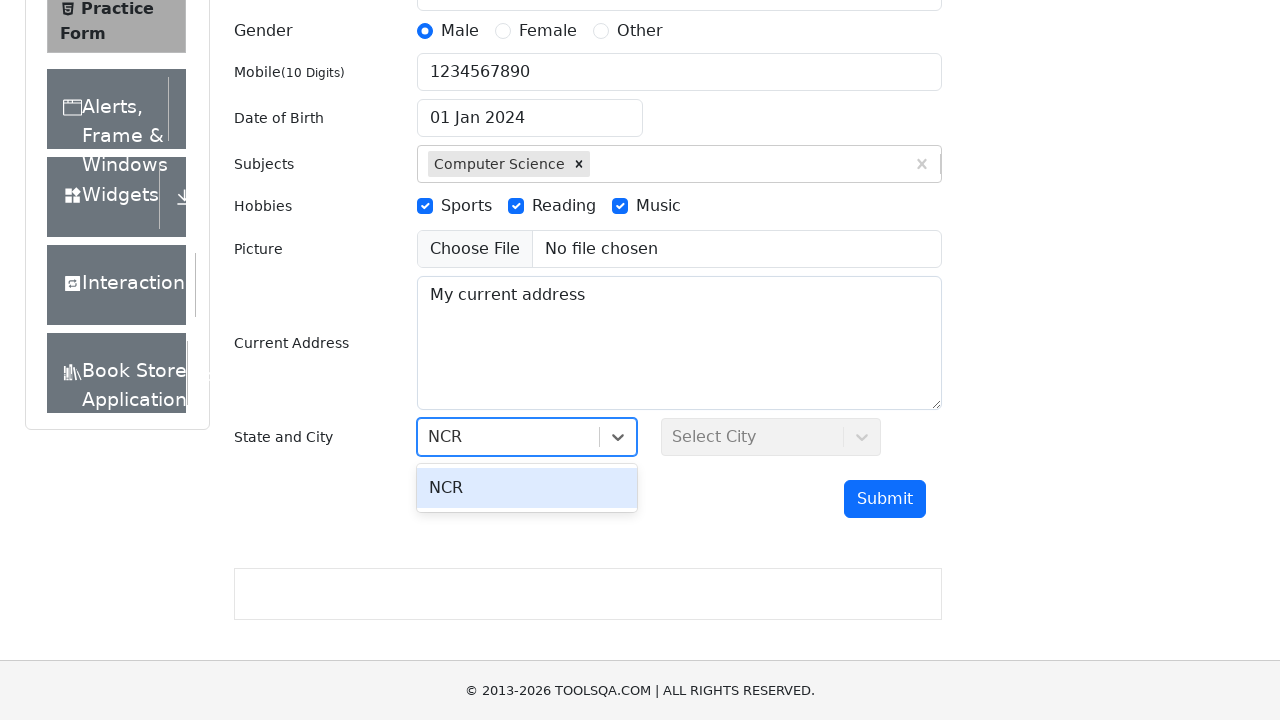

Pressed Enter to select NCR state on #react-select-3-input
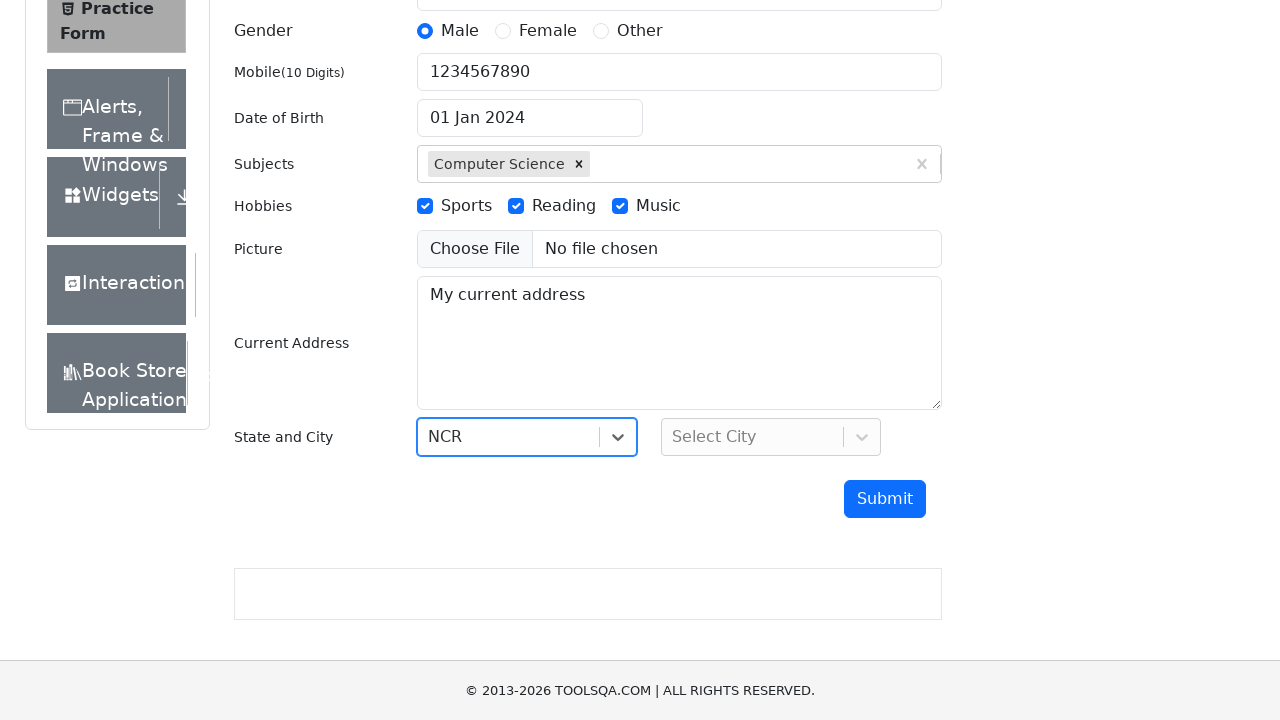

Typed 'Delhi' in city dropdown input on #react-select-4-input
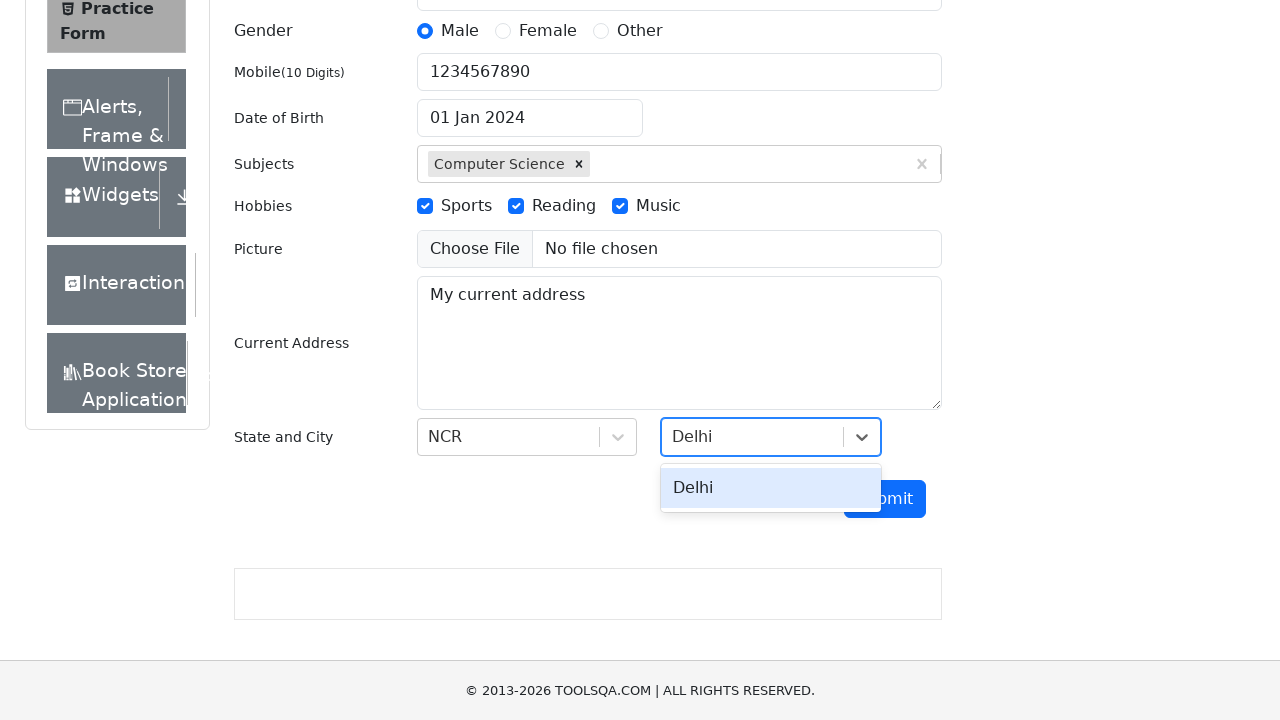

Pressed Enter to select Delhi city on #react-select-4-input
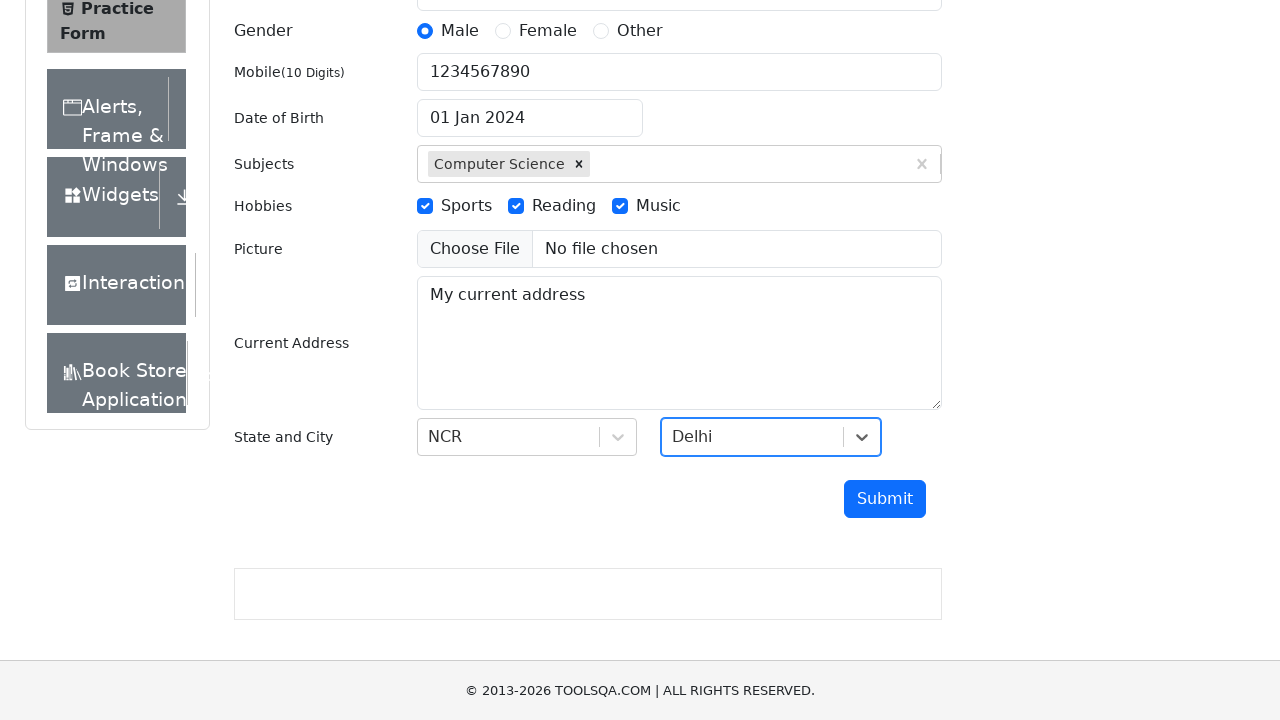

Submitted form using JavaScript click
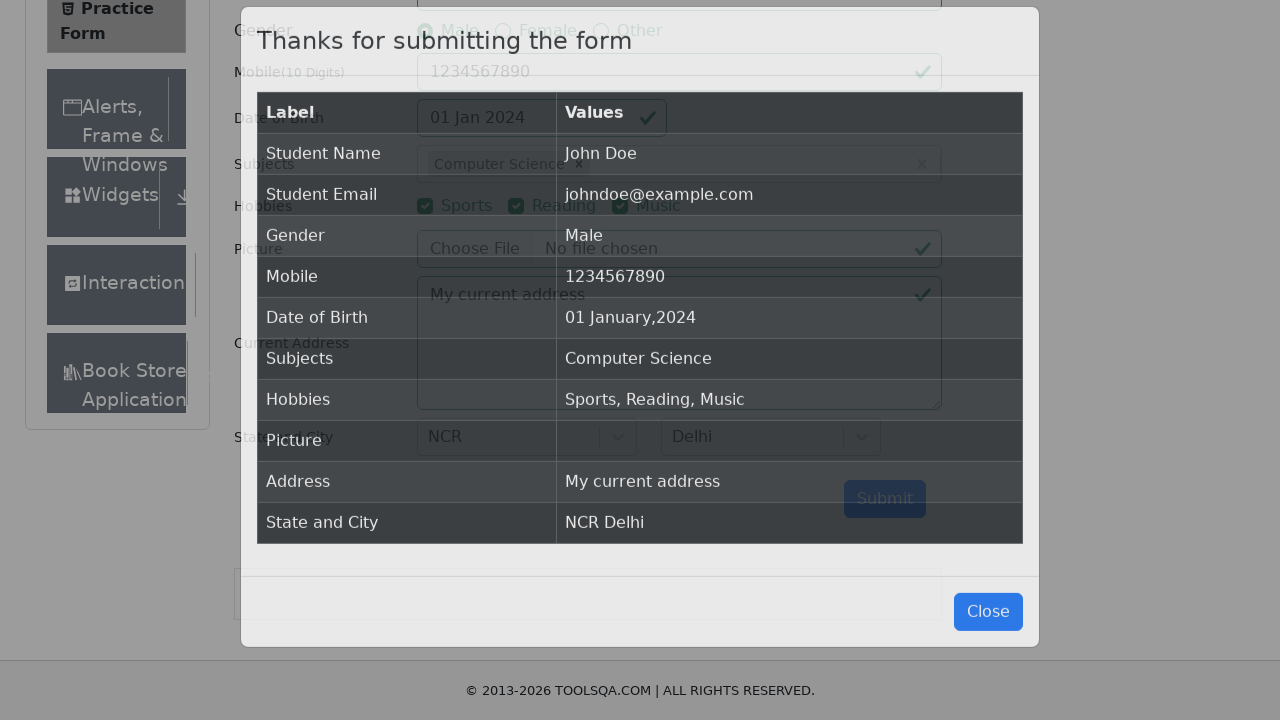

Waited for submission confirmation modal to appear
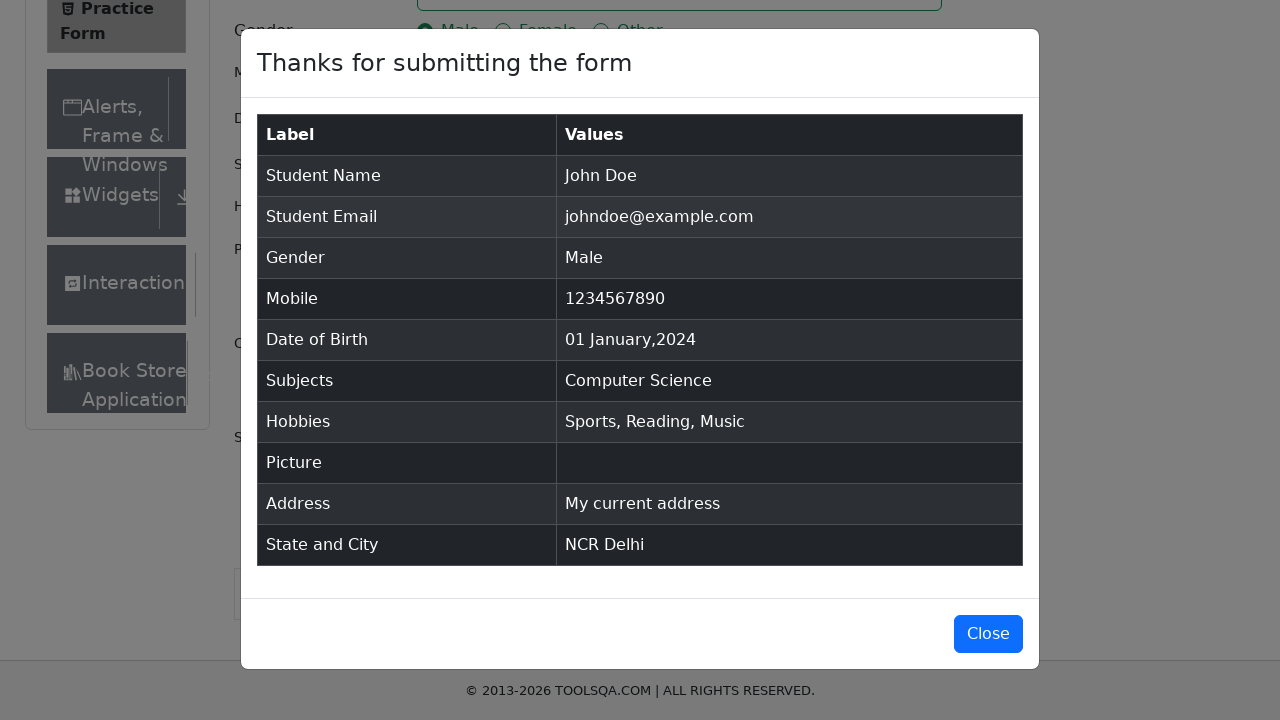

Verified submission modal is visible - form submission successful
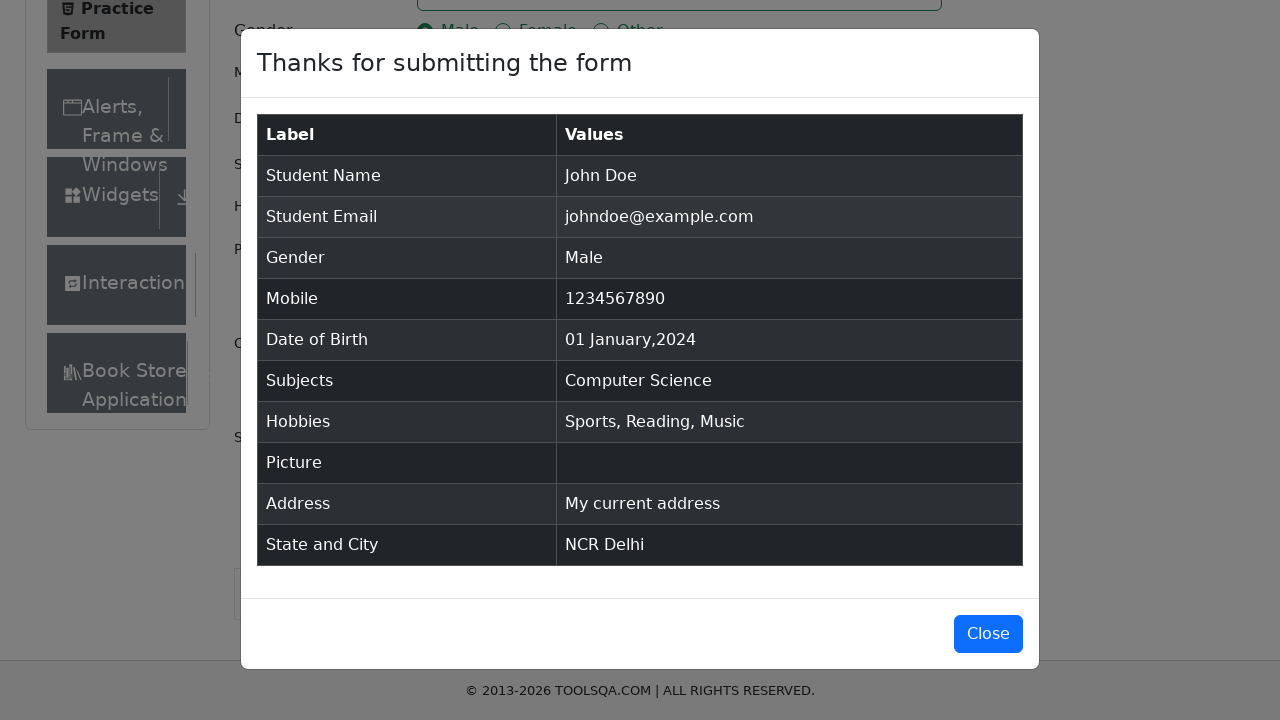

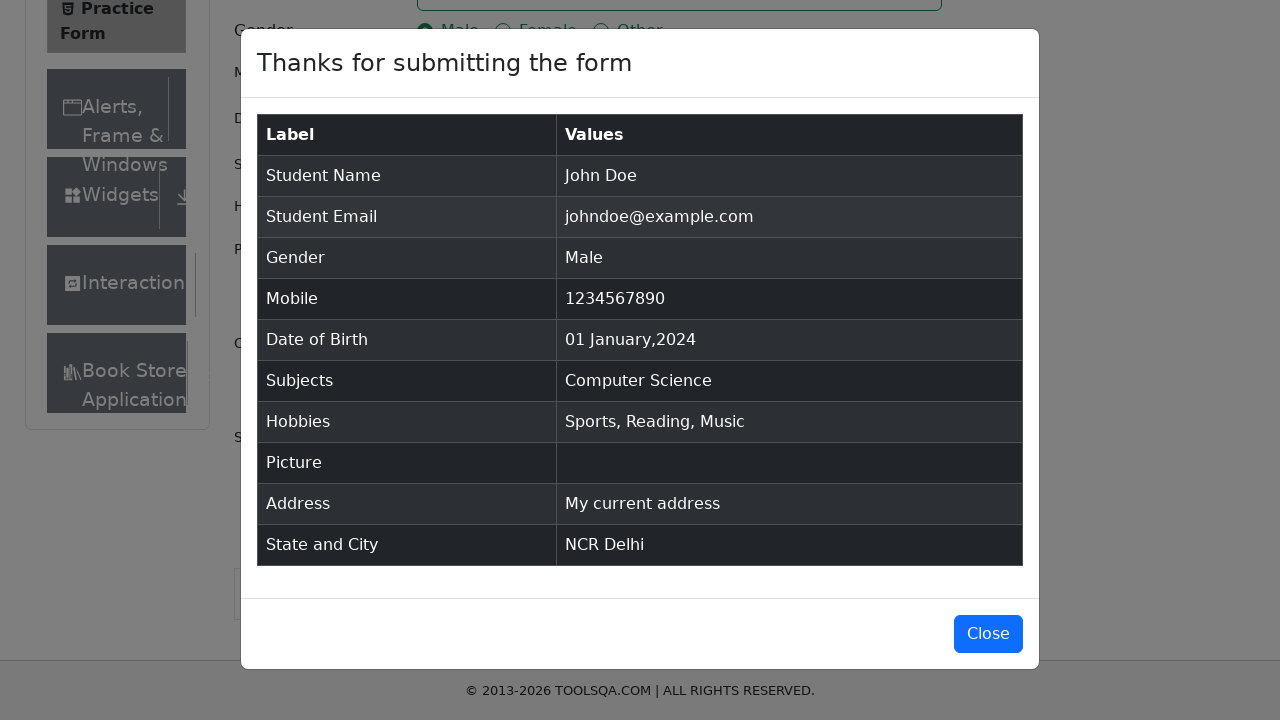